Tests radio button functionality by clicking through all radio buttons on the page

Starting URL: https://rahulshettyacademy.com/AutomationPractice/

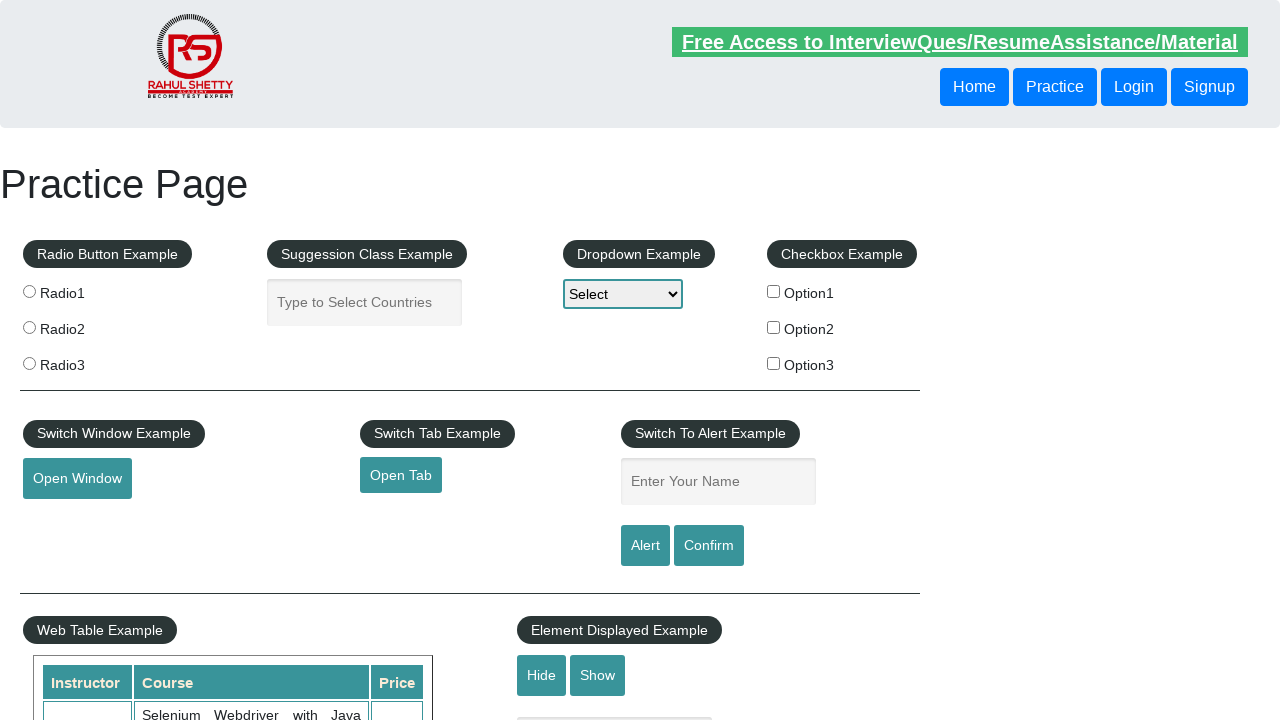

Navigated to AutomationPractice page
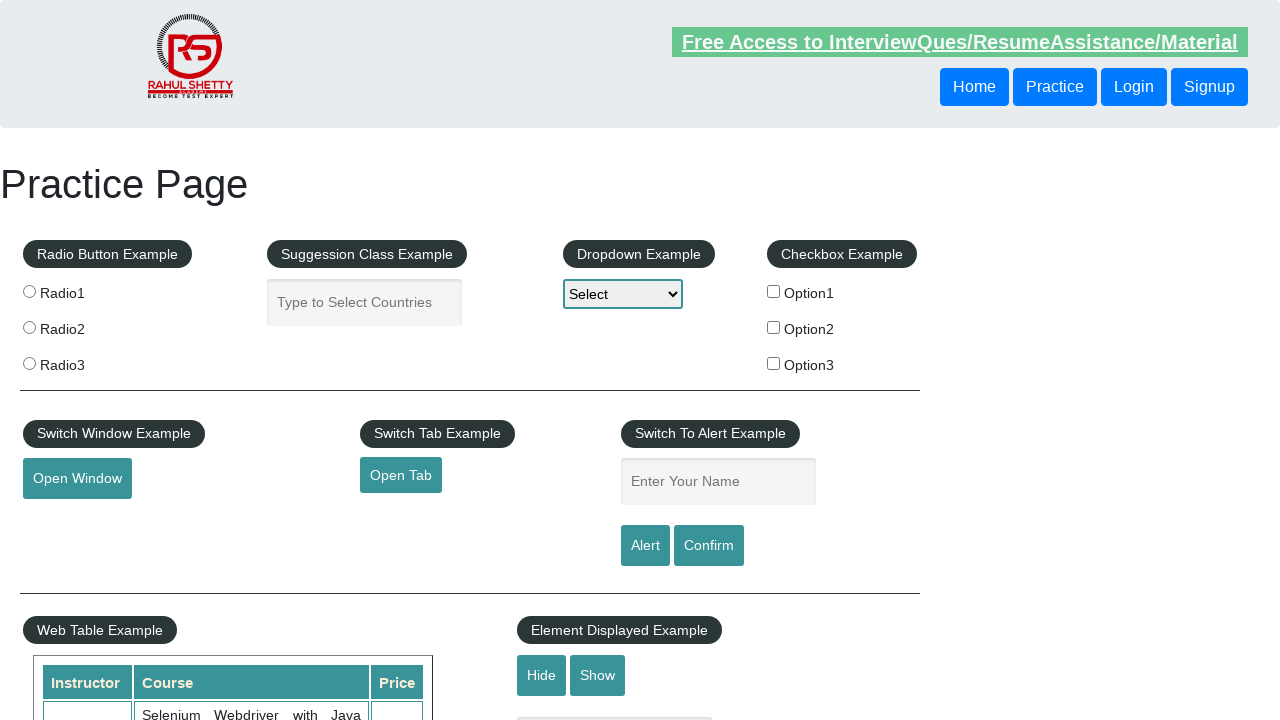

Located all radio buttons on the page
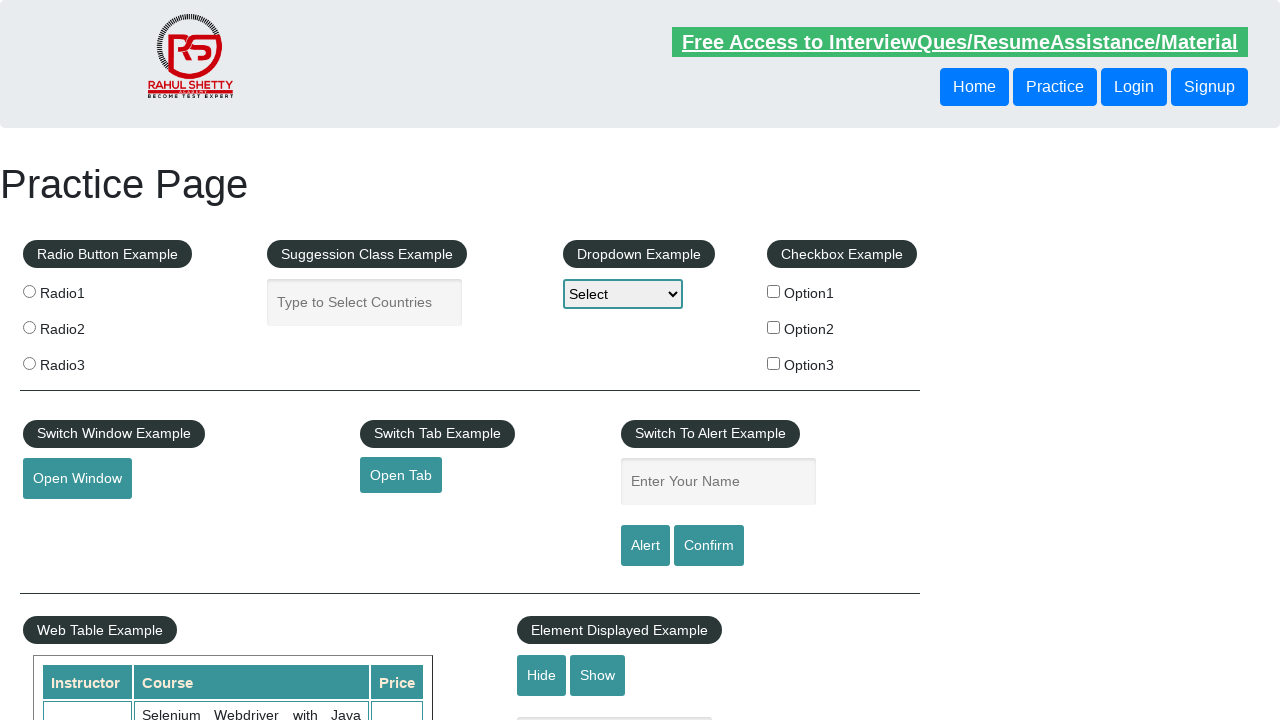

Clicked a radio button at (29, 291) on input.radioButton >> nth=0
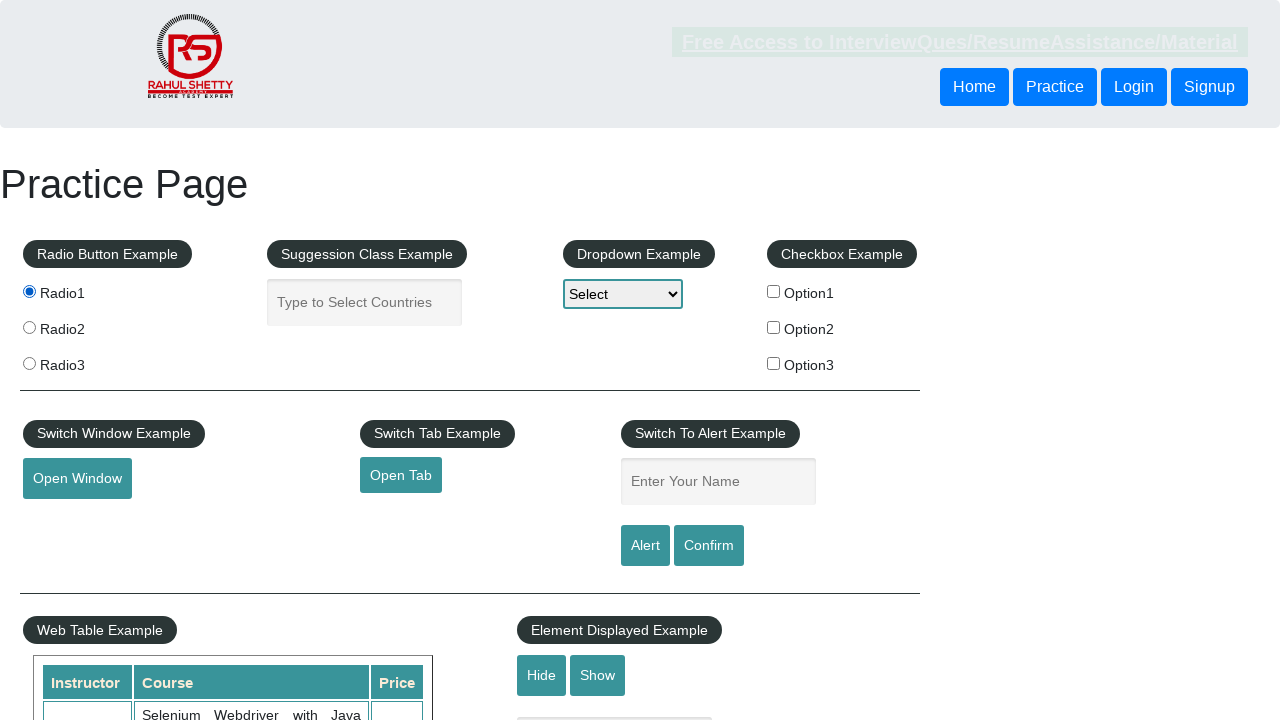

Clicked a radio button at (29, 327) on input.radioButton >> nth=1
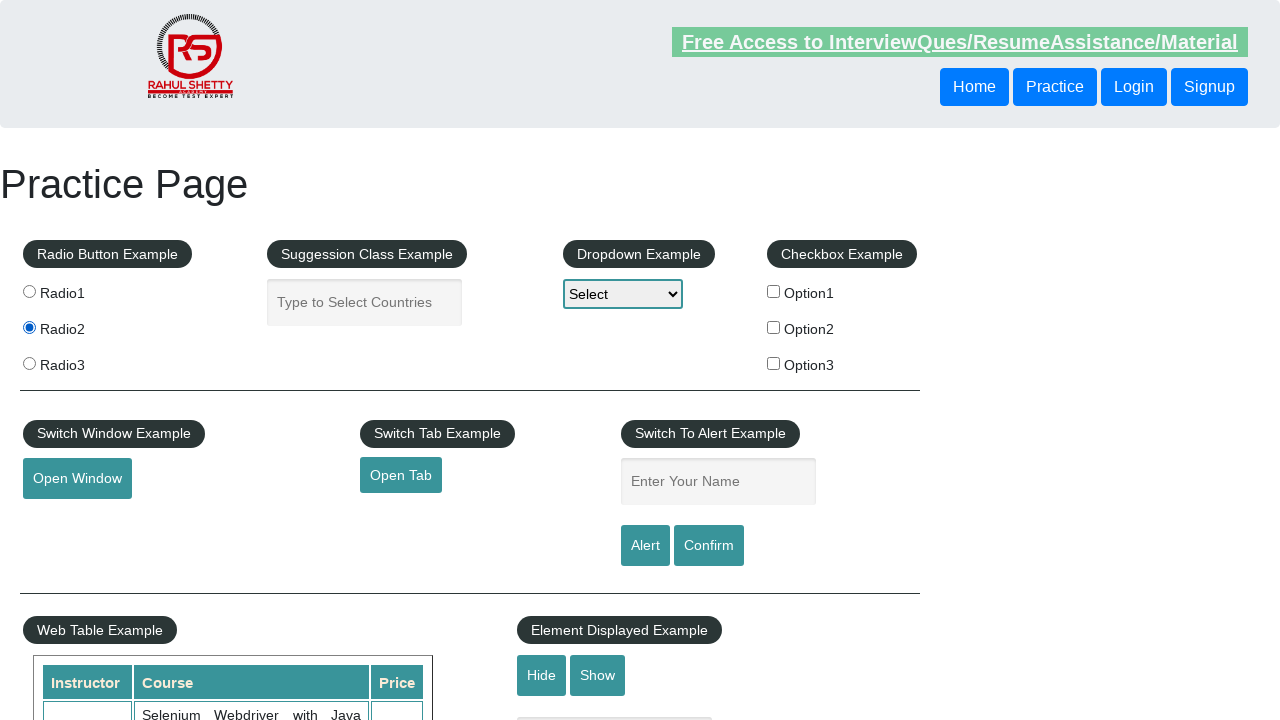

Clicked a radio button at (29, 363) on input.radioButton >> nth=2
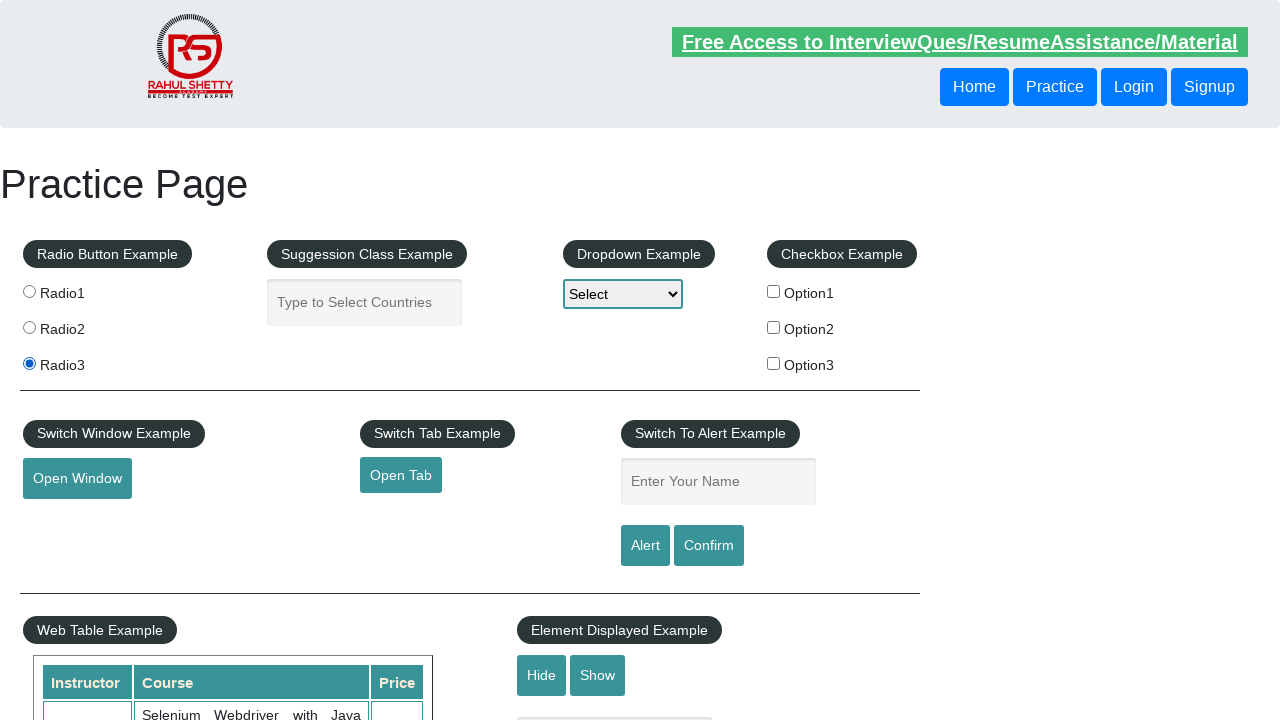

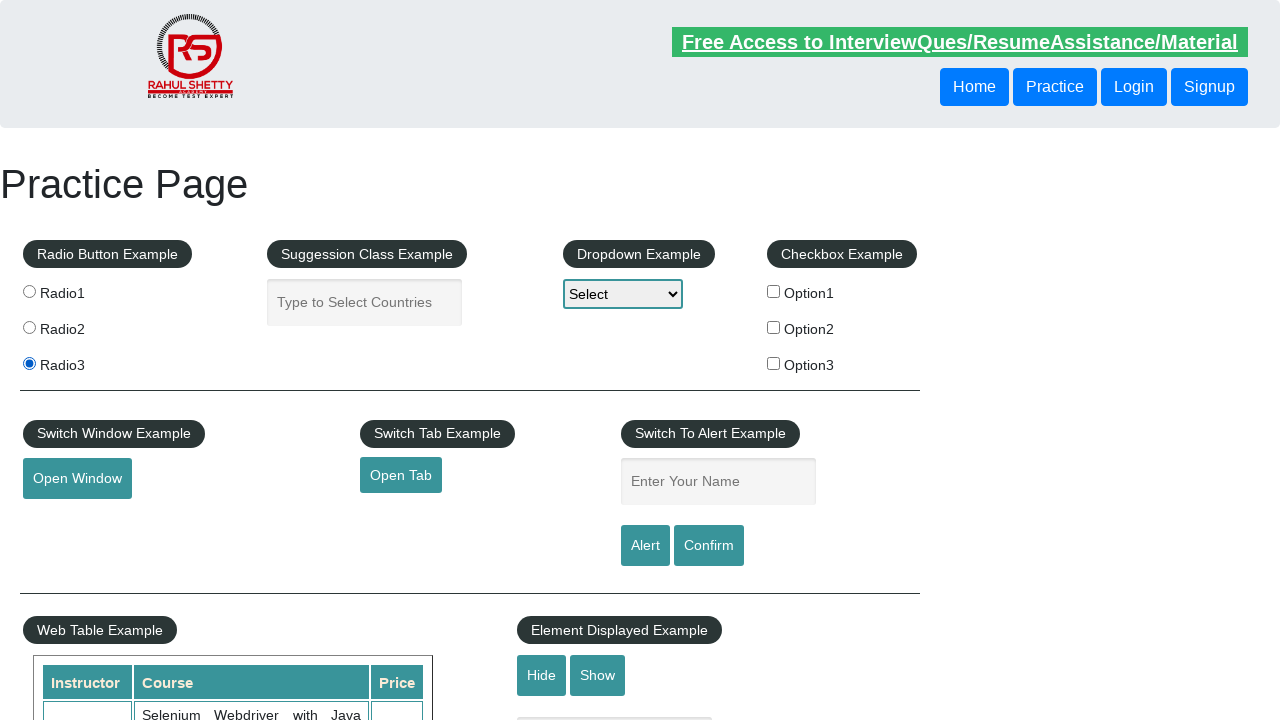